Tests checkbox functionality by checking the Tuesday checkbox and verifying the state of Tuesday and Saturday checkboxes

Starting URL: http://samples.gwtproject.org/samples/Showcase/Showcase.html#!CwCheckBox

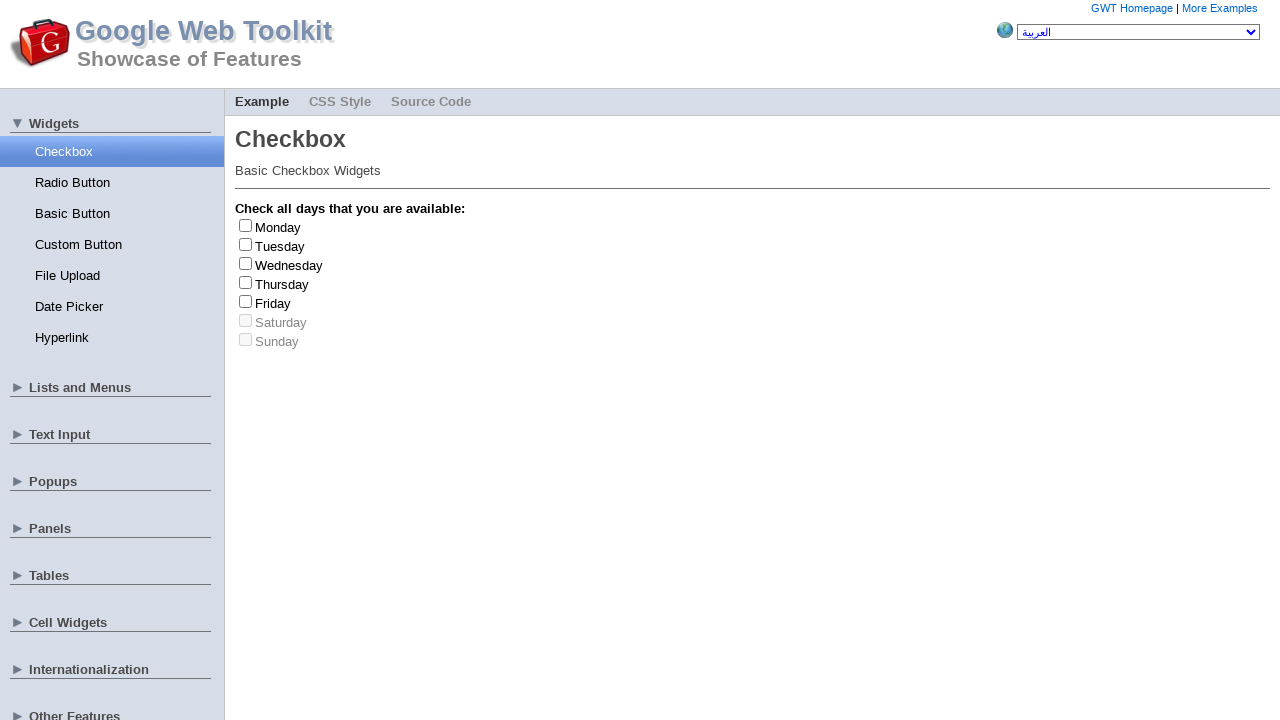

Clicked on Tuesday checkbox to toggle it at (246, 244) on #gwt-debug-cwCheckBox-Tuesday-input
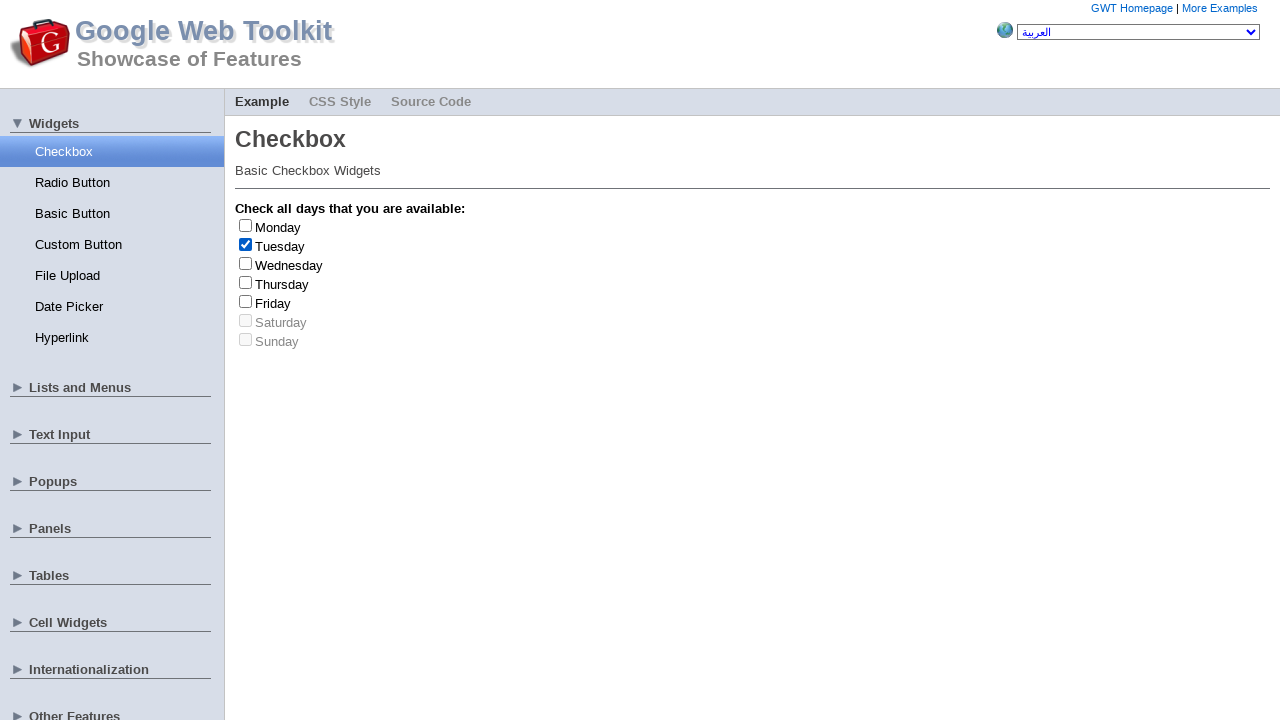

Verified that Tuesday checkbox is now checked
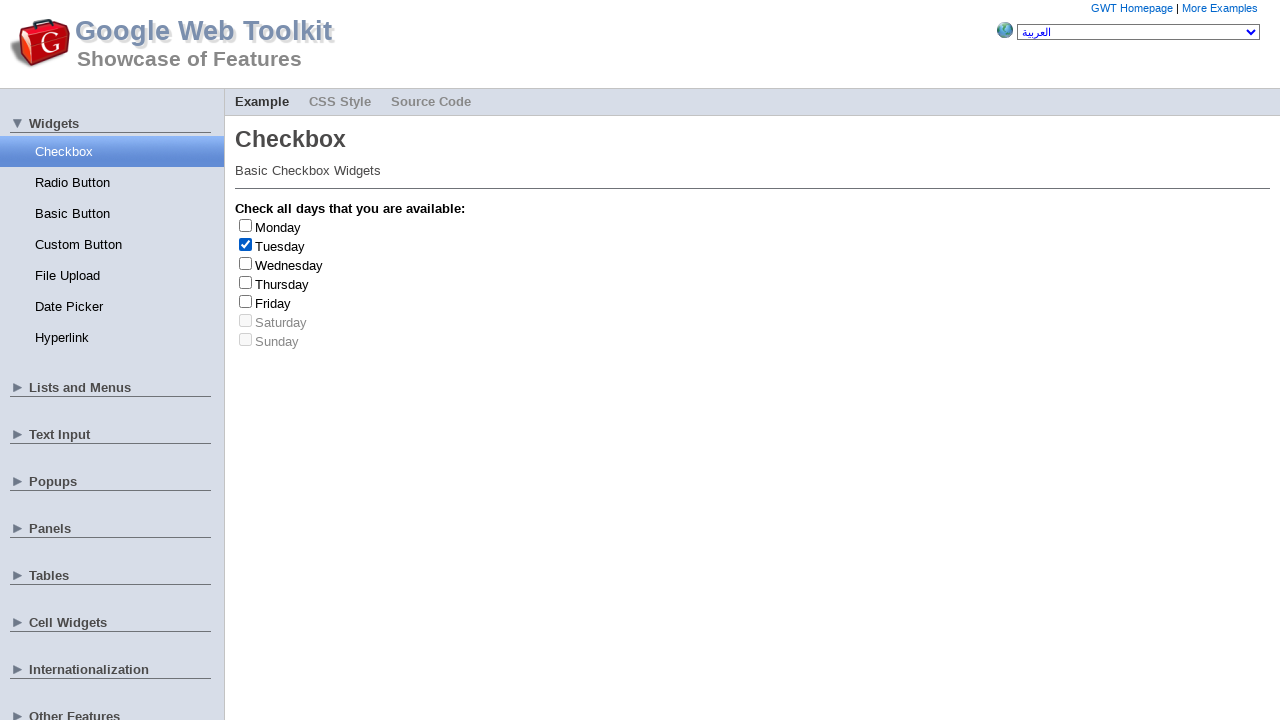

Verified that Saturday checkbox is visible
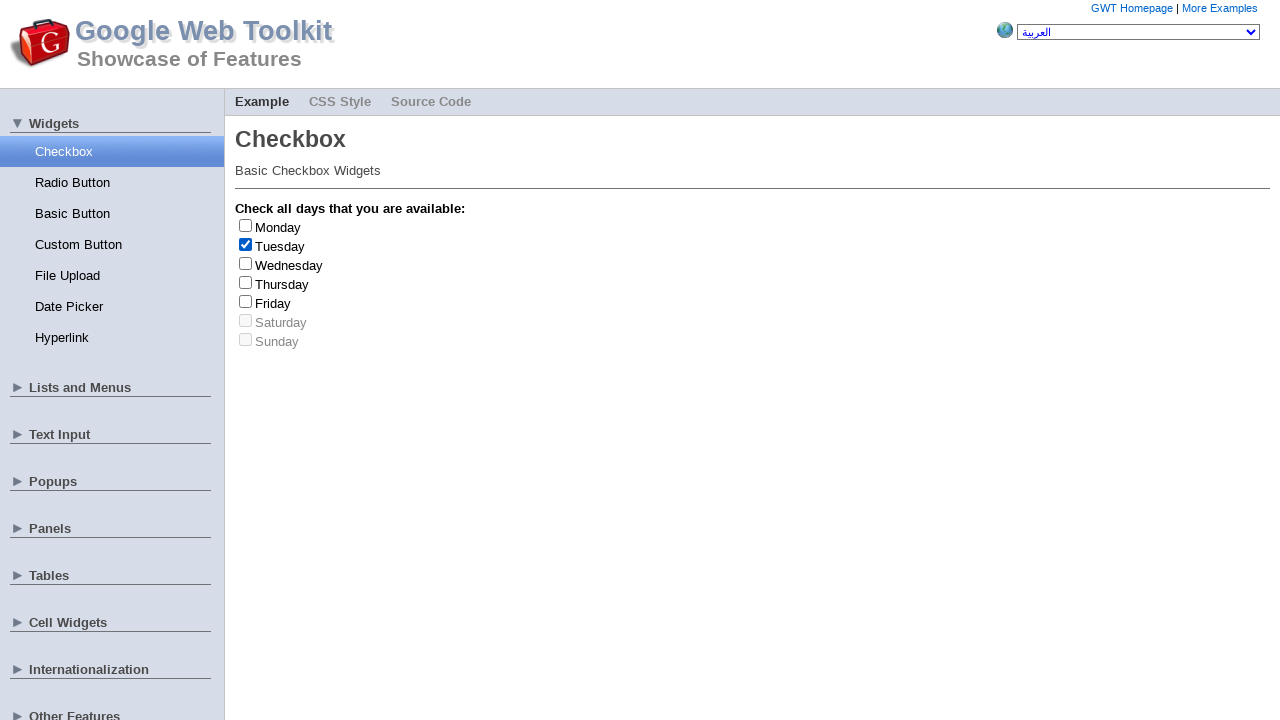

Verified that Saturday checkbox is disabled
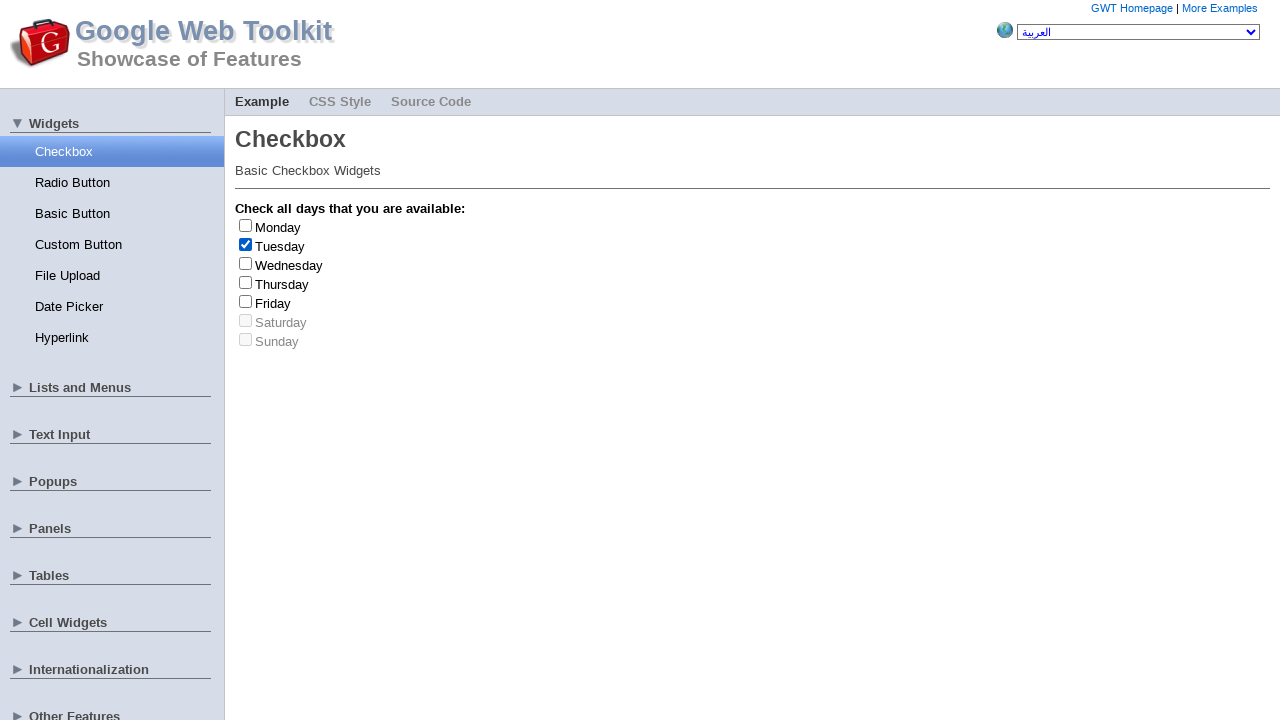

Verified that Saturday checkbox is not checked
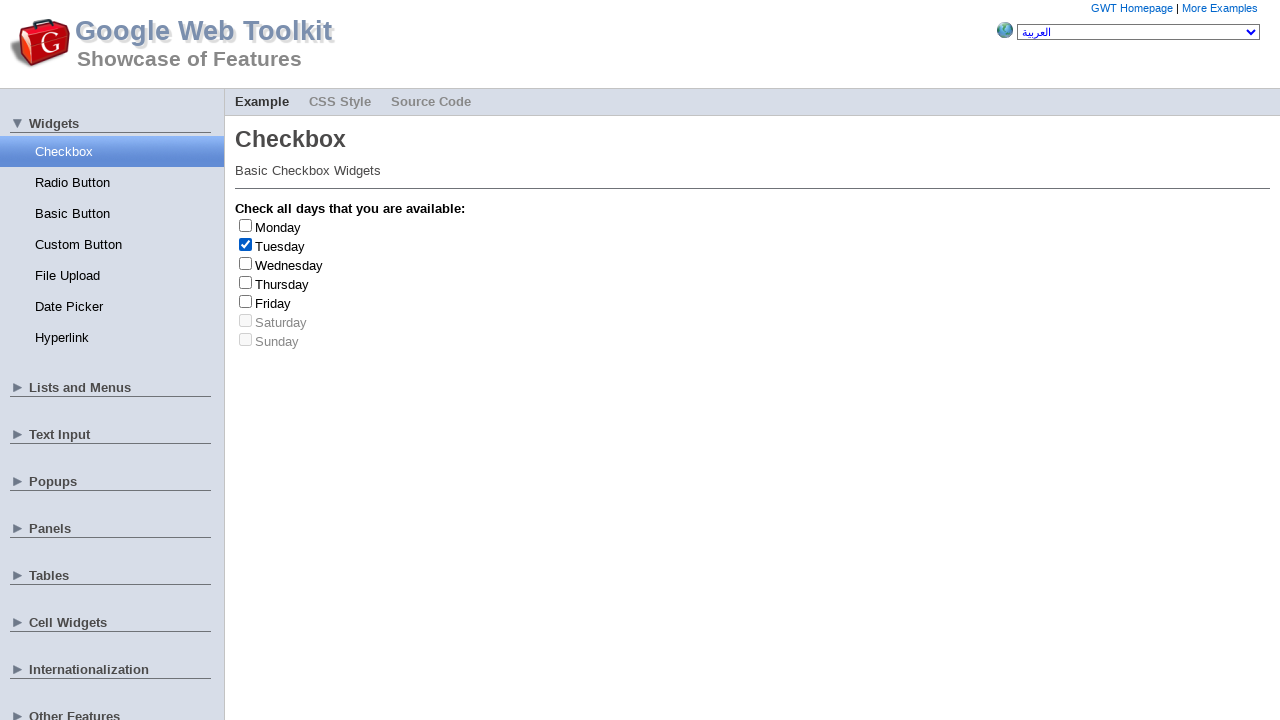

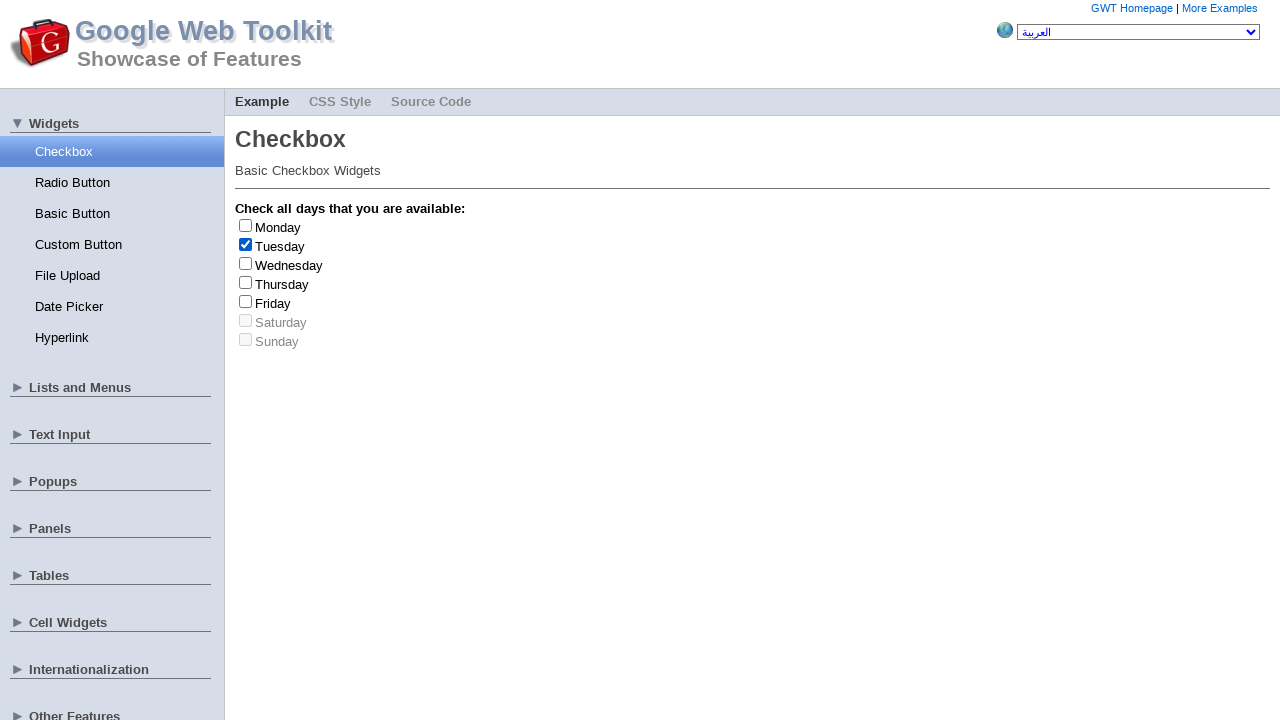